Tests submitting an empty feedback form and verifies the submission page

Starting URL: https://kristinek.github.io/site/tasks/provide_feedback

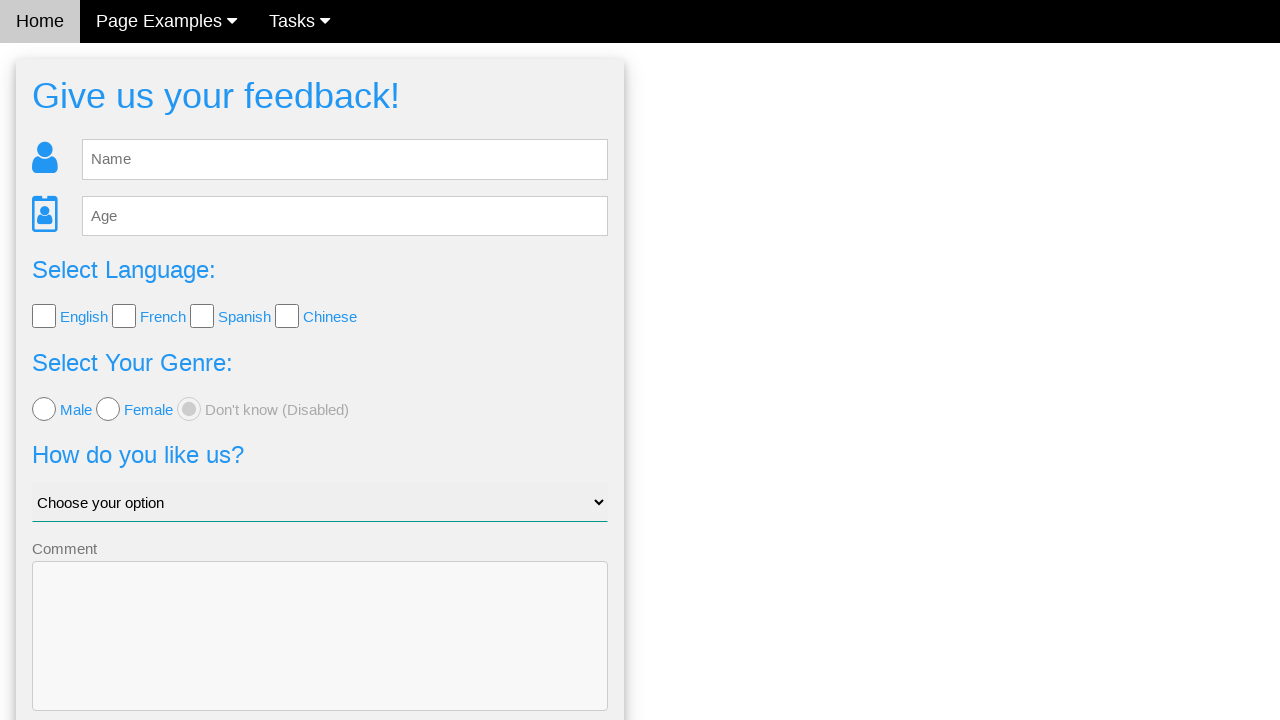

Clicked submit button without filling any feedback fields at (320, 656) on button[type='submit']
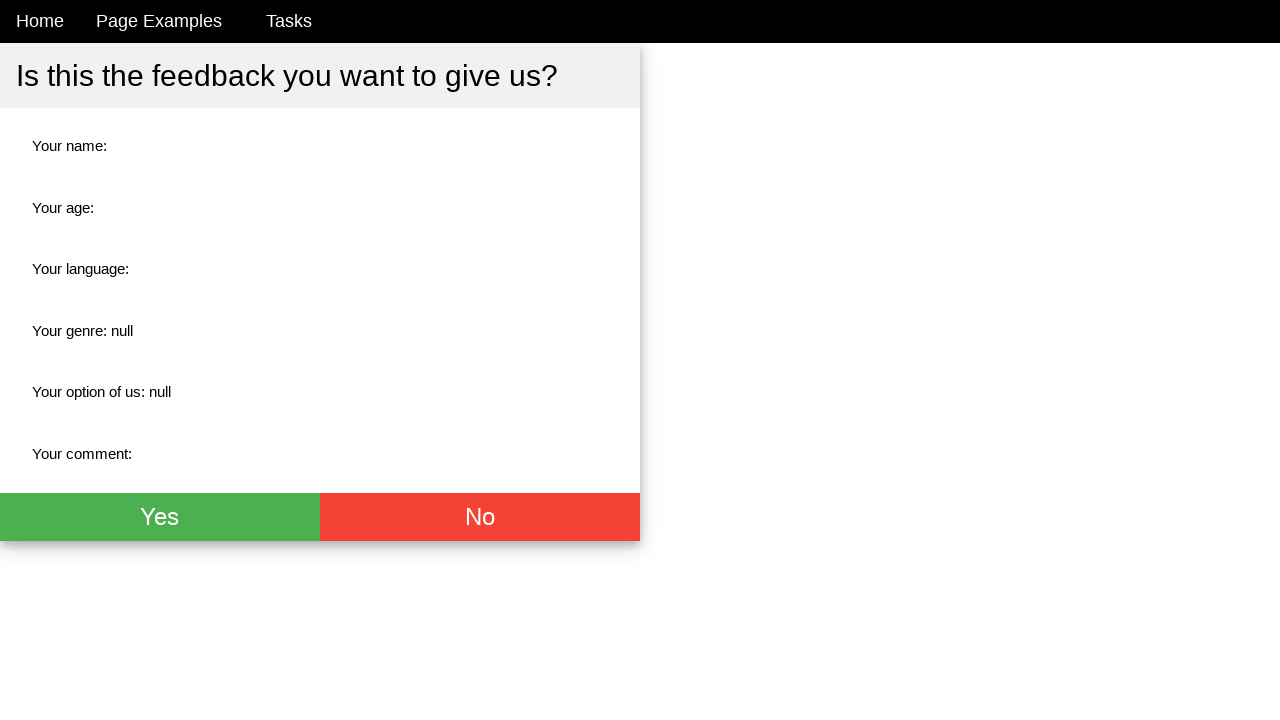

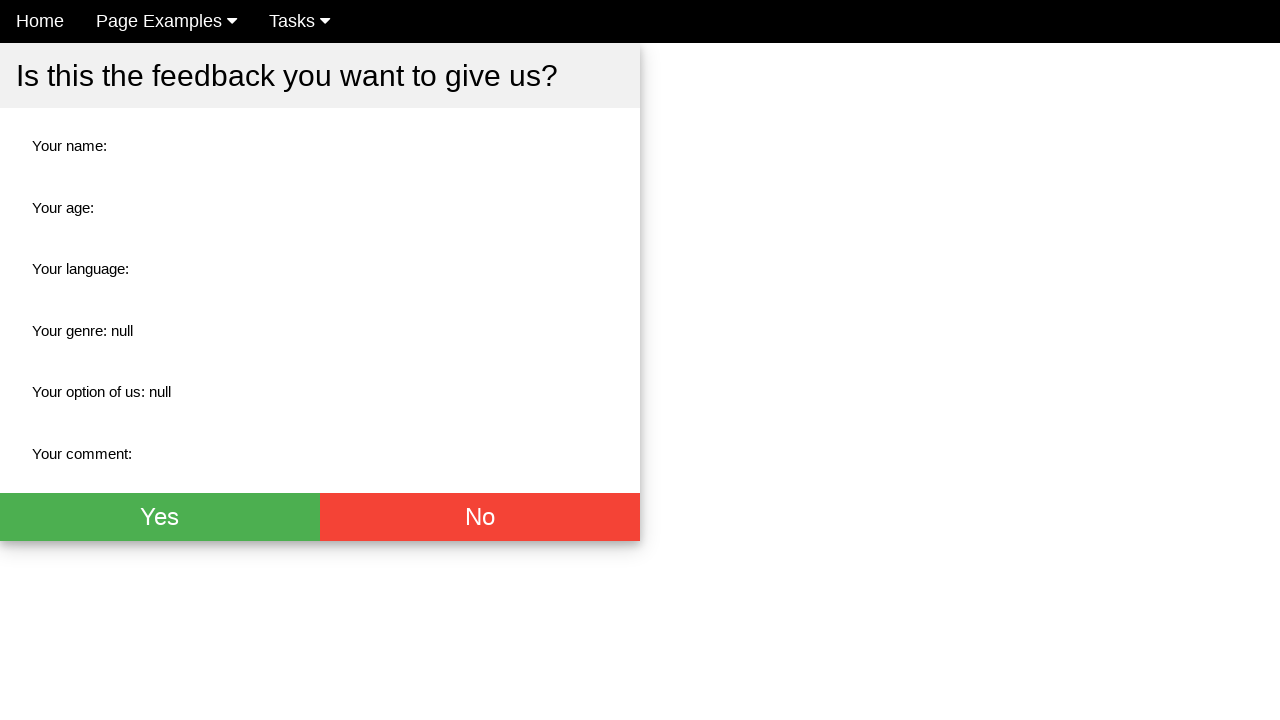